Tests slider interaction on jQuery UI demo page by switching to an iframe and dragging the slider element horizontally by 200 pixels

Starting URL: https://jqueryui.com/slider/

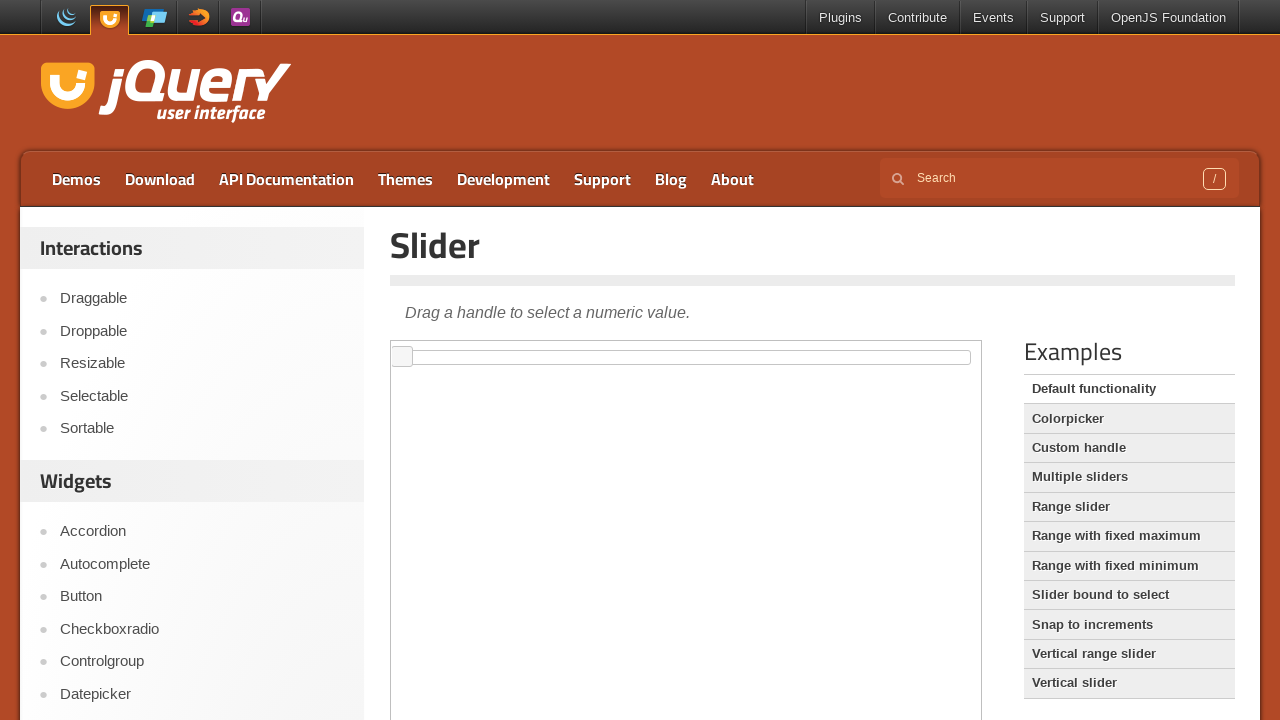

Located iframe containing slider demo
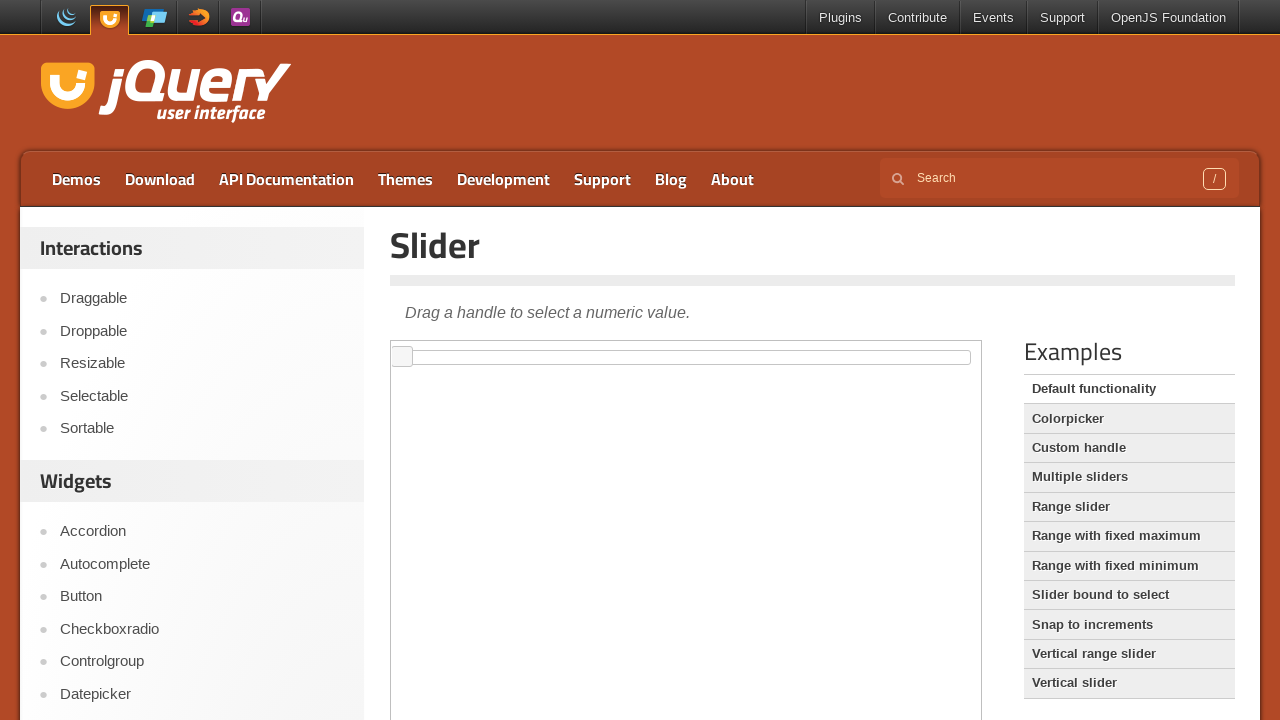

Located slider element within iframe
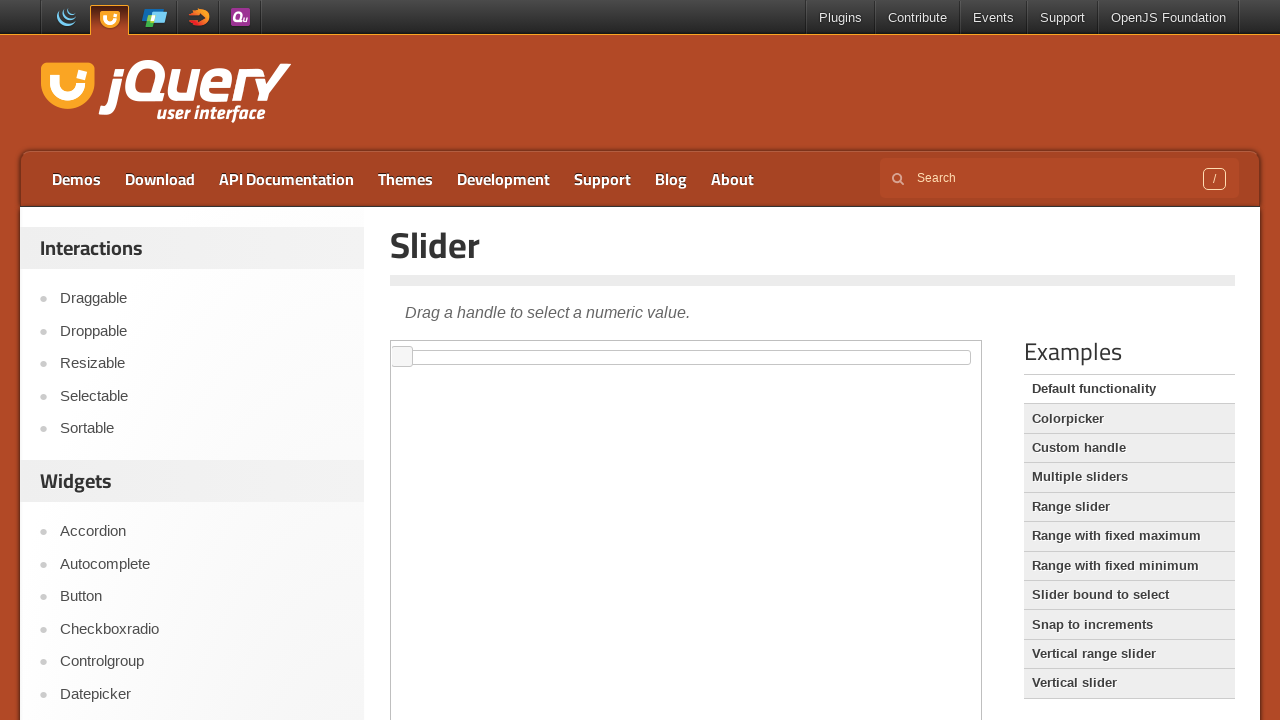

Slider element is now visible
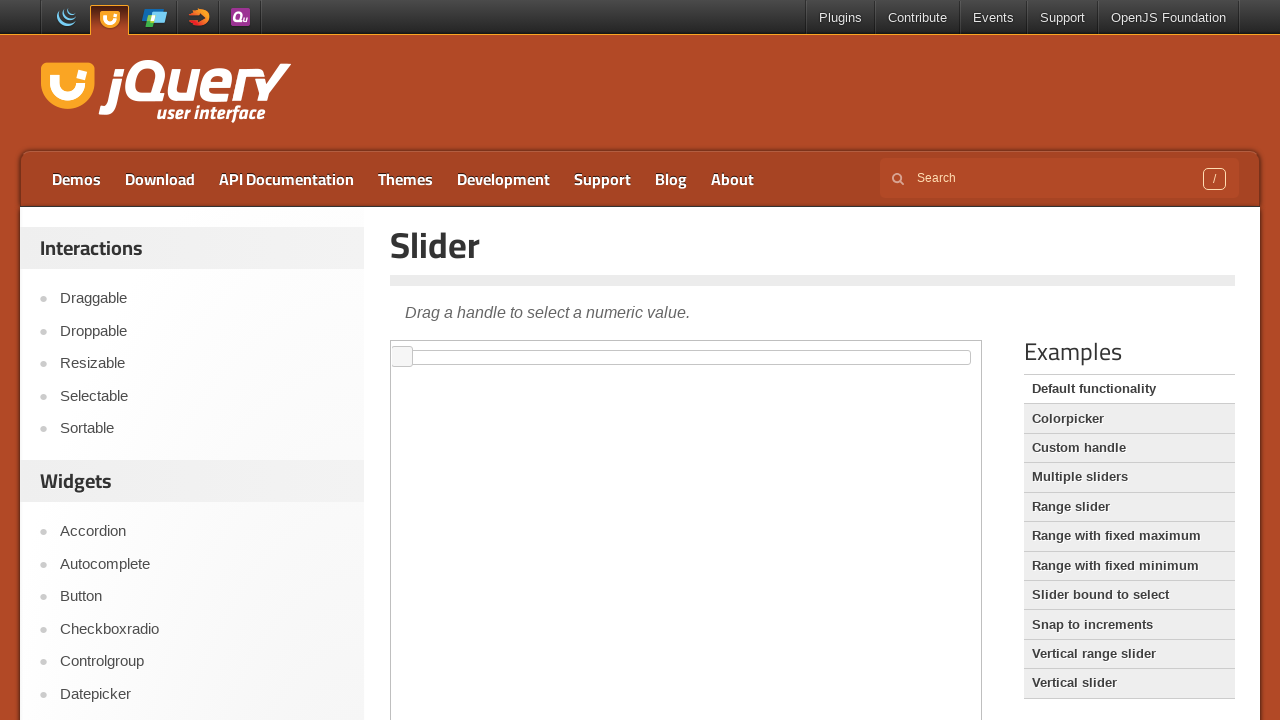

Retrieved slider bounding box for drag operation
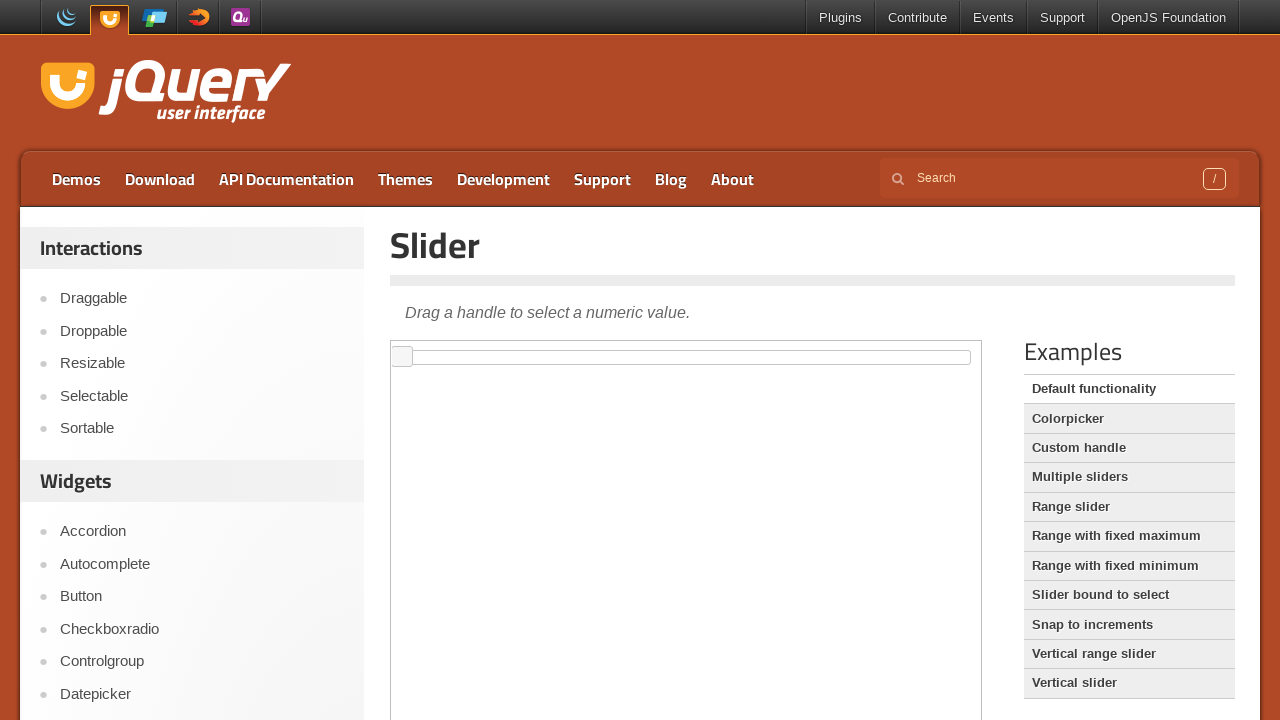

Moved mouse to starting position on slider at (410, 357)
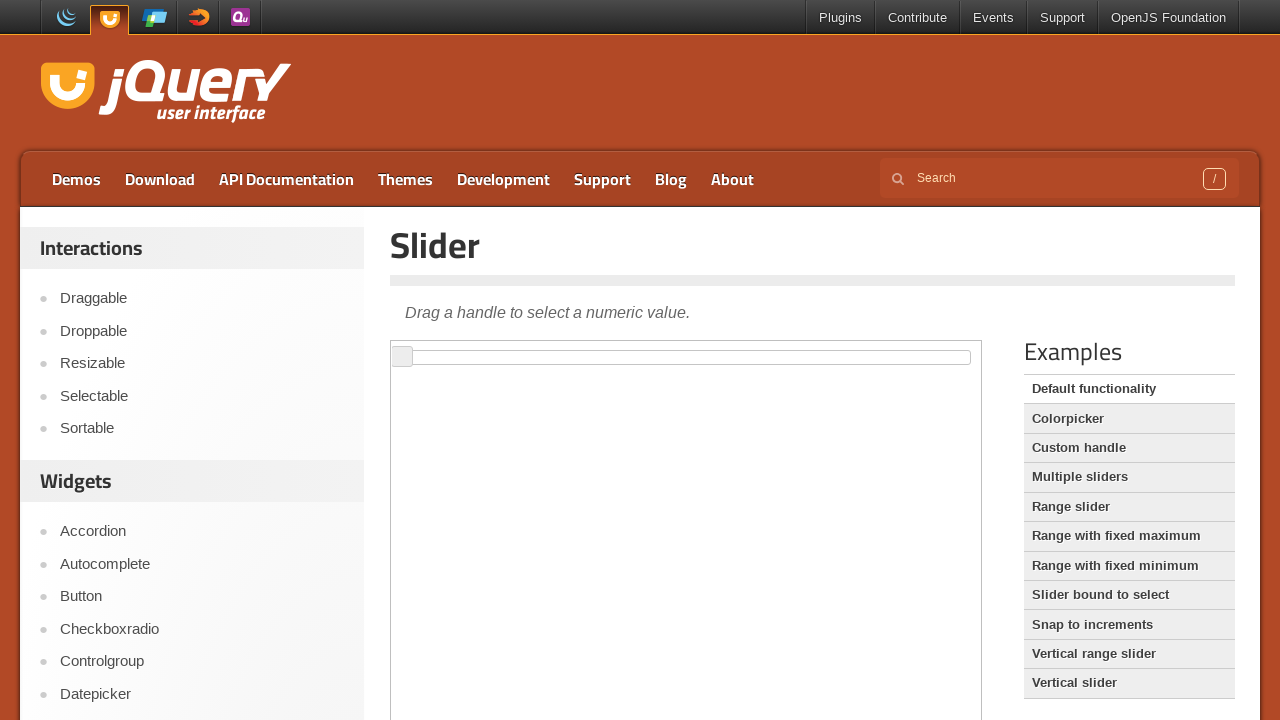

Mouse button pressed down at (410, 357)
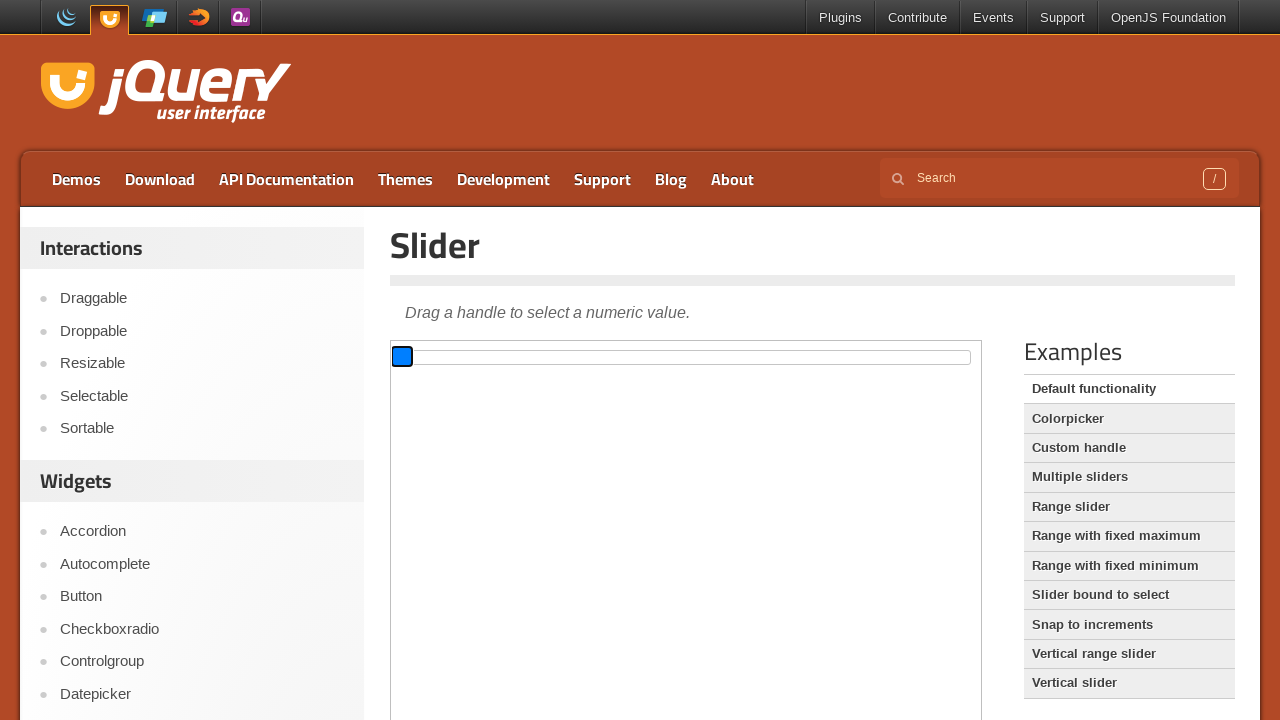

Dragged slider 200 pixels to the right at (610, 357)
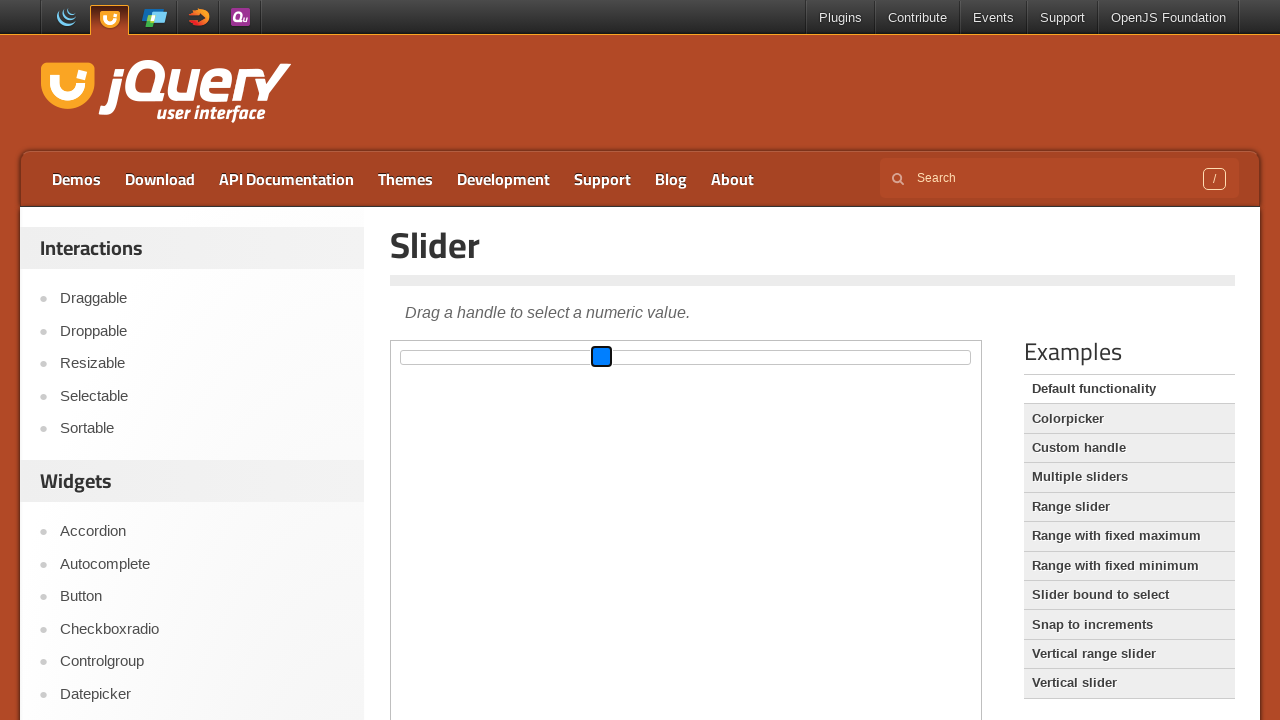

Mouse button released, slider drag completed at (610, 357)
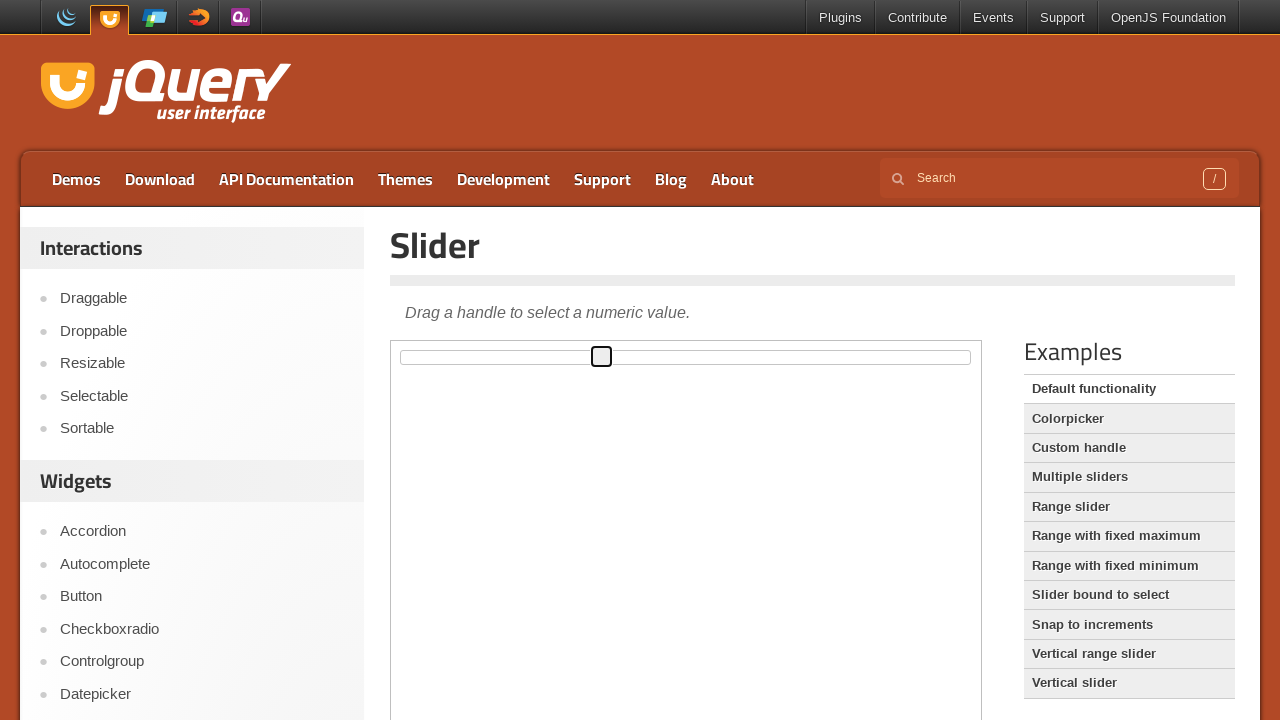

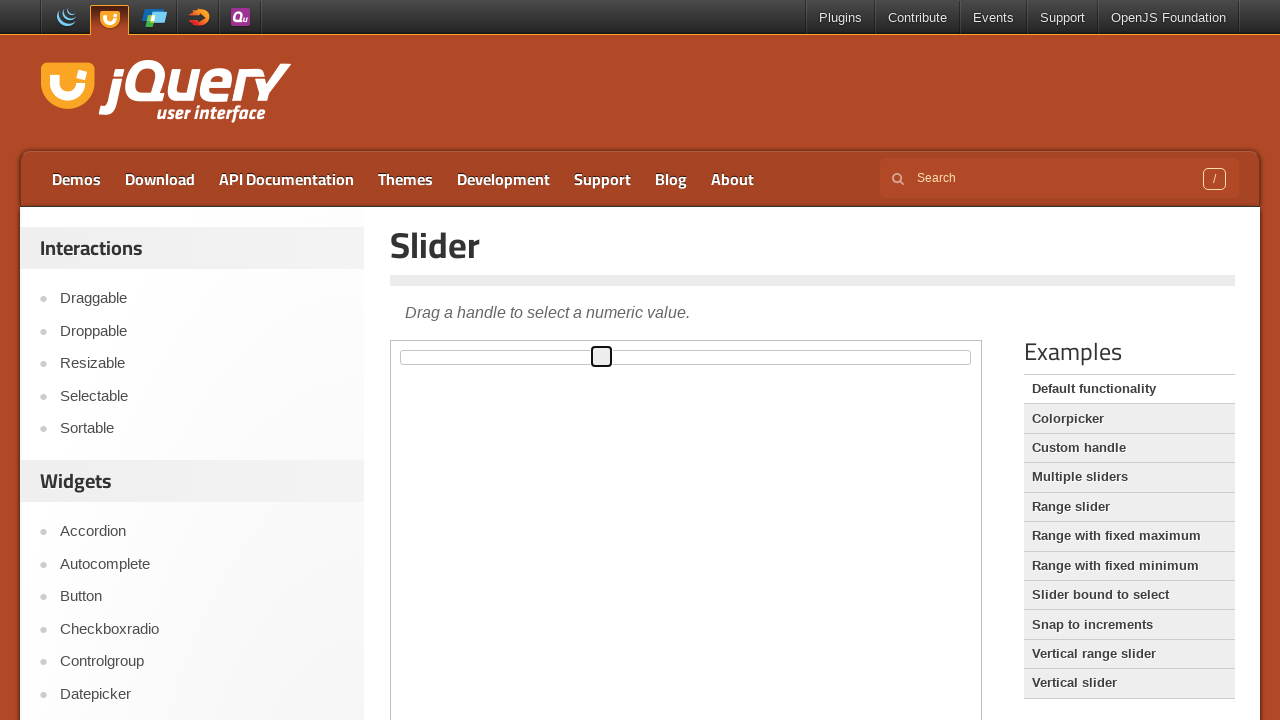